Tests an e-commerce flow by searching for products, adding a specific item (Cashews) to cart, and proceeding through checkout

Starting URL: https://rahulshettyacademy.com/seleniumPractise/#/

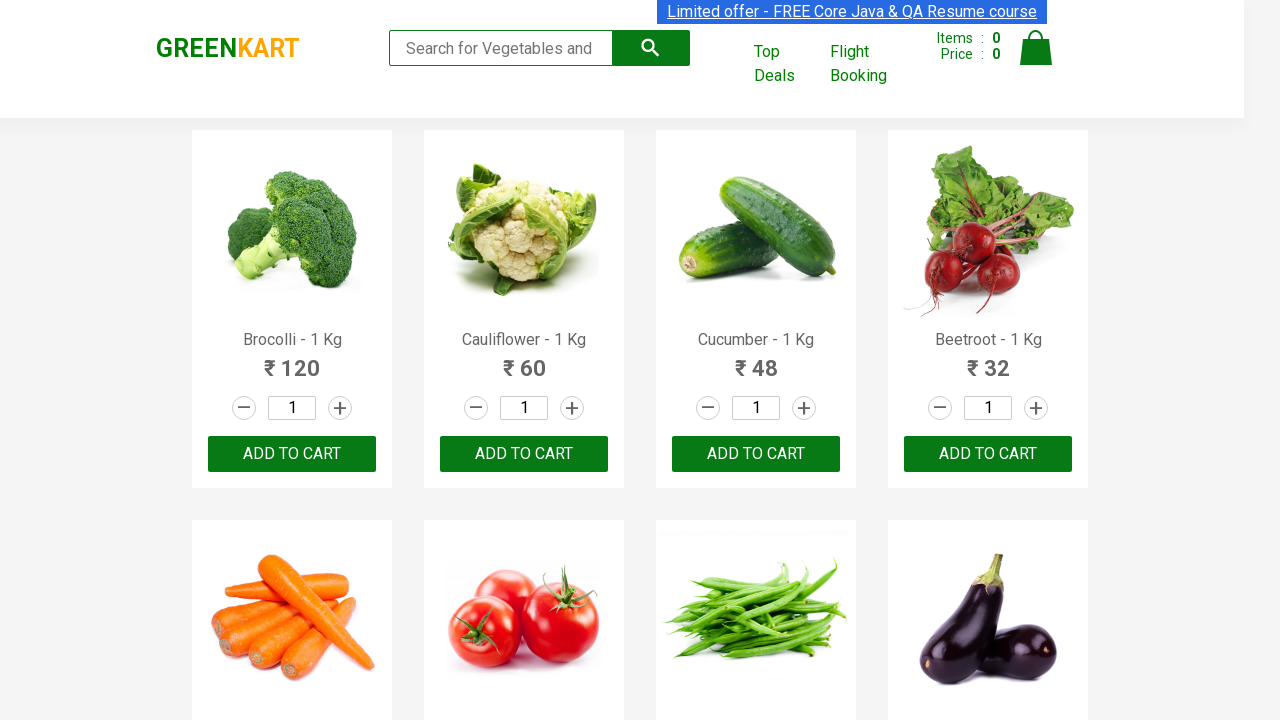

Filled search field with 'ca' to find products on .search-keyword
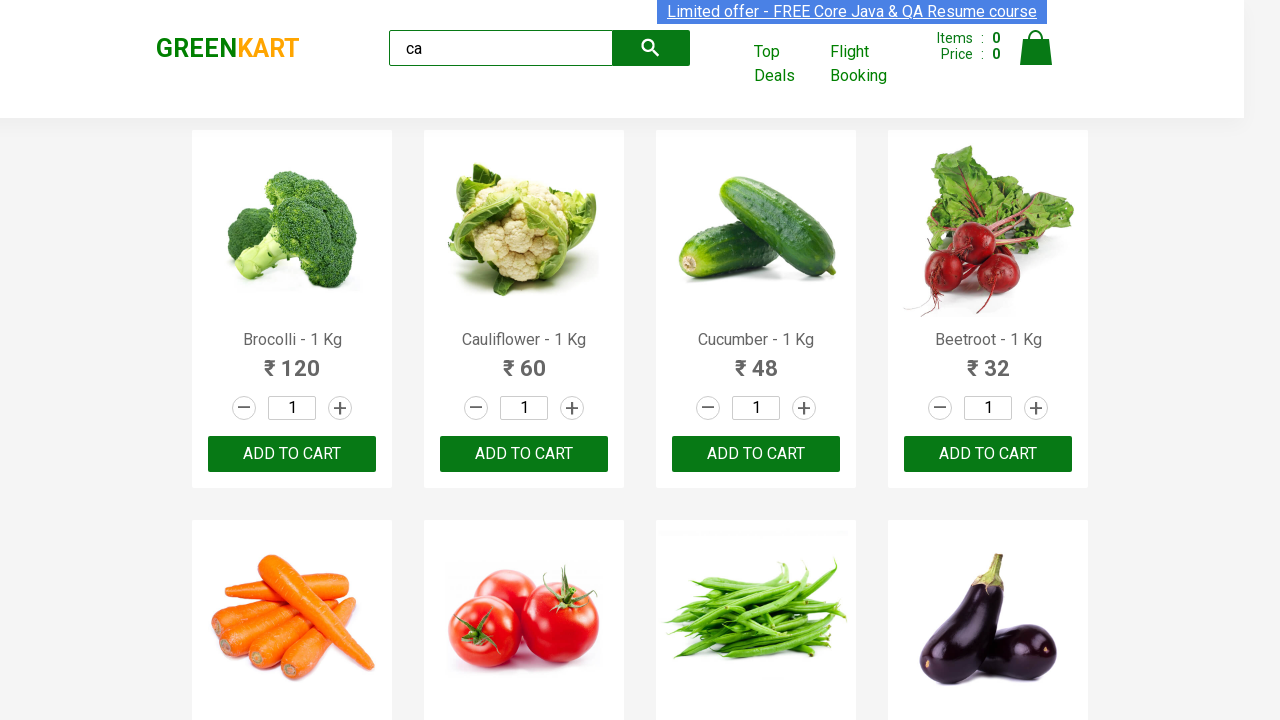

Waited for products to load after search
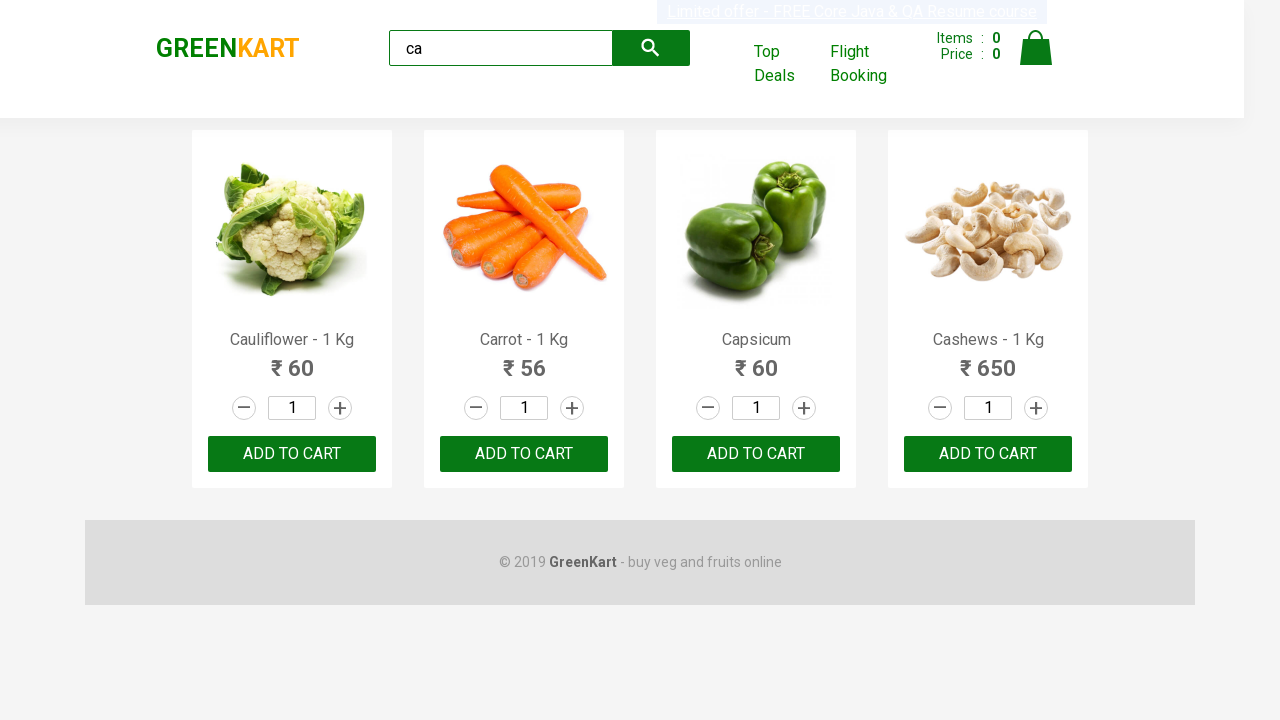

Found Cashews product and clicked 'Add to cart' button at (988, 454) on .products .product >> nth=3 >> button
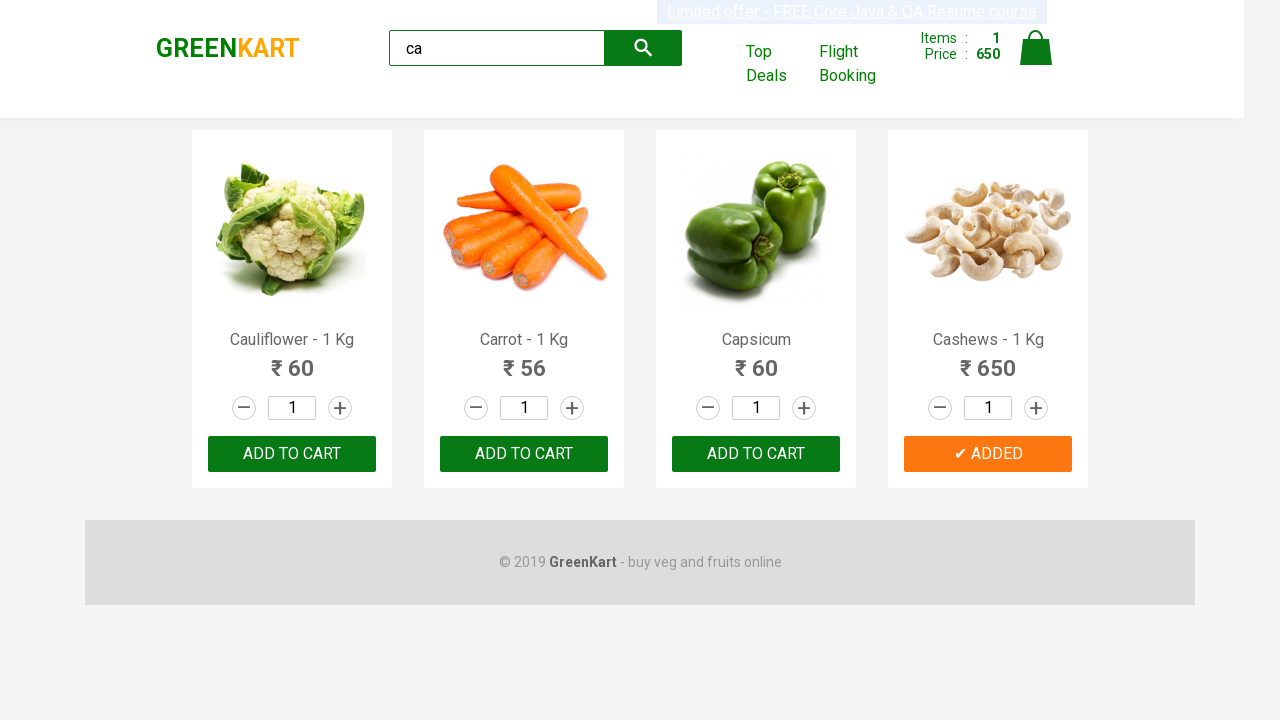

Verified brand text is 'GREENKART'
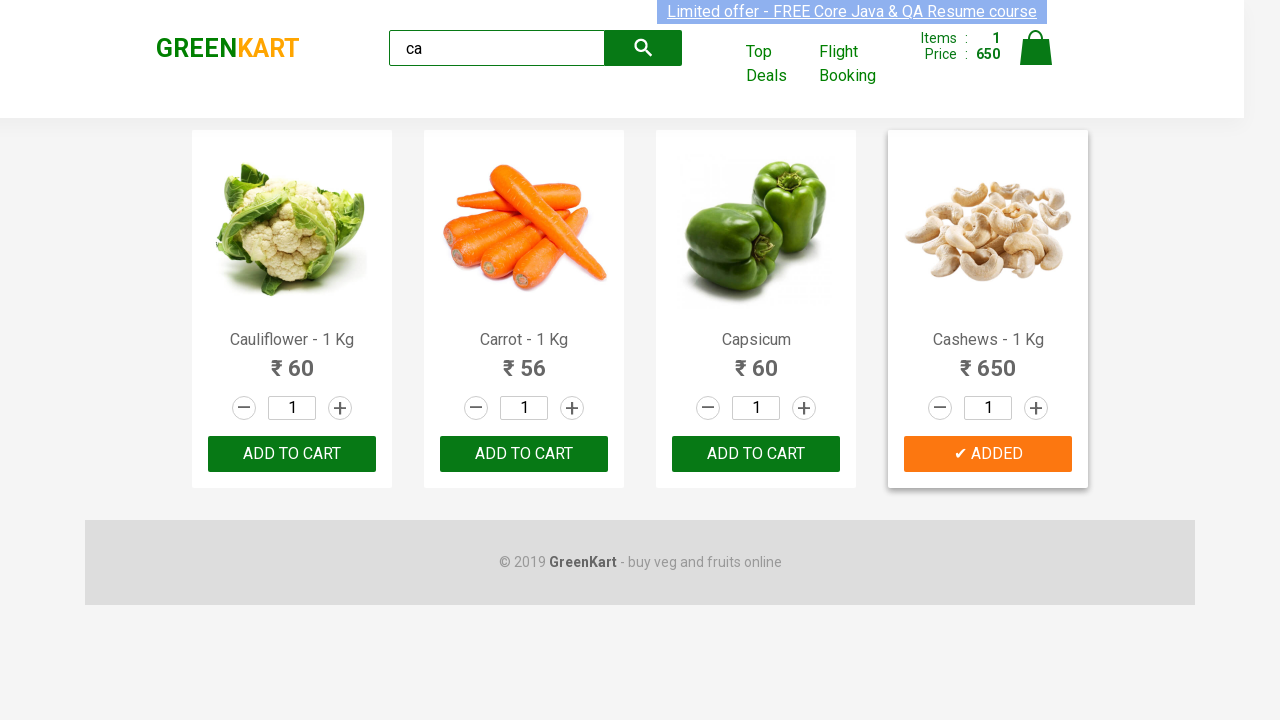

Clicked on cart icon to view cart at (1036, 48) on .cart-icon > img
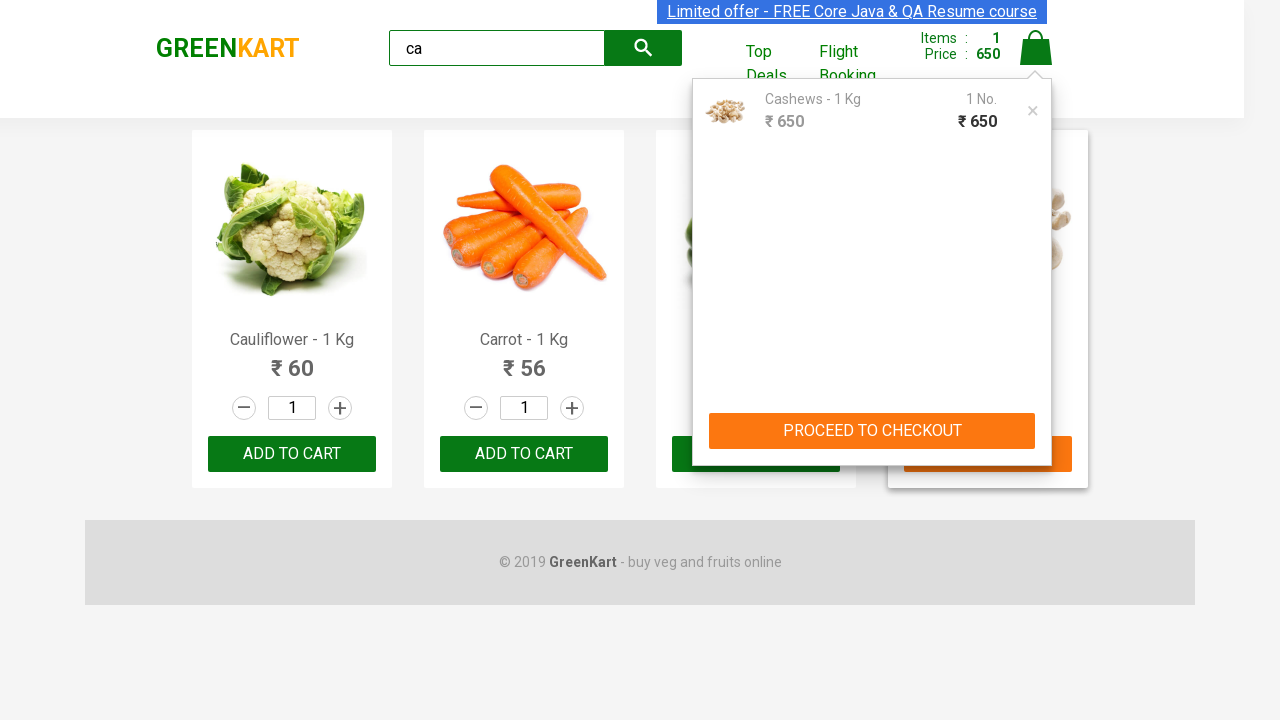

Clicked 'PROCEED TO CHECKOUT' button at (872, 431) on text=PROCEED TO CHECKOUT
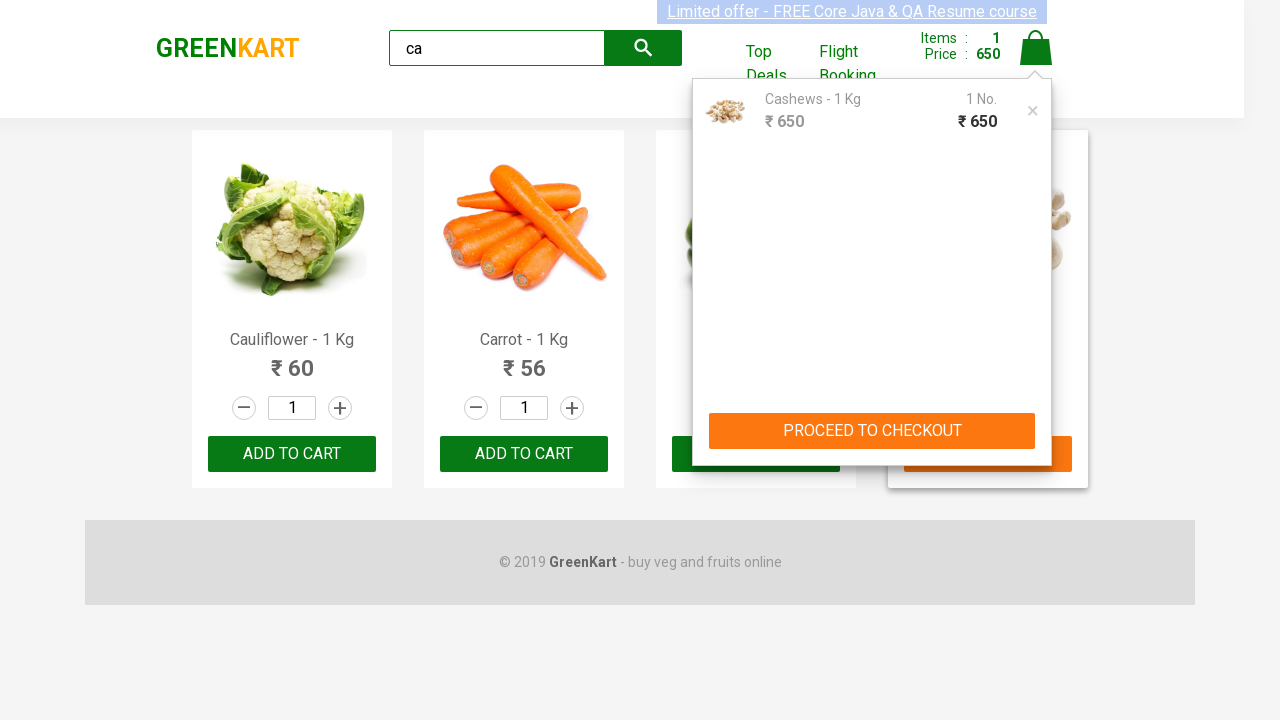

Clicked 'Place Order' button to complete purchase at (1036, 420) on text=Place Order
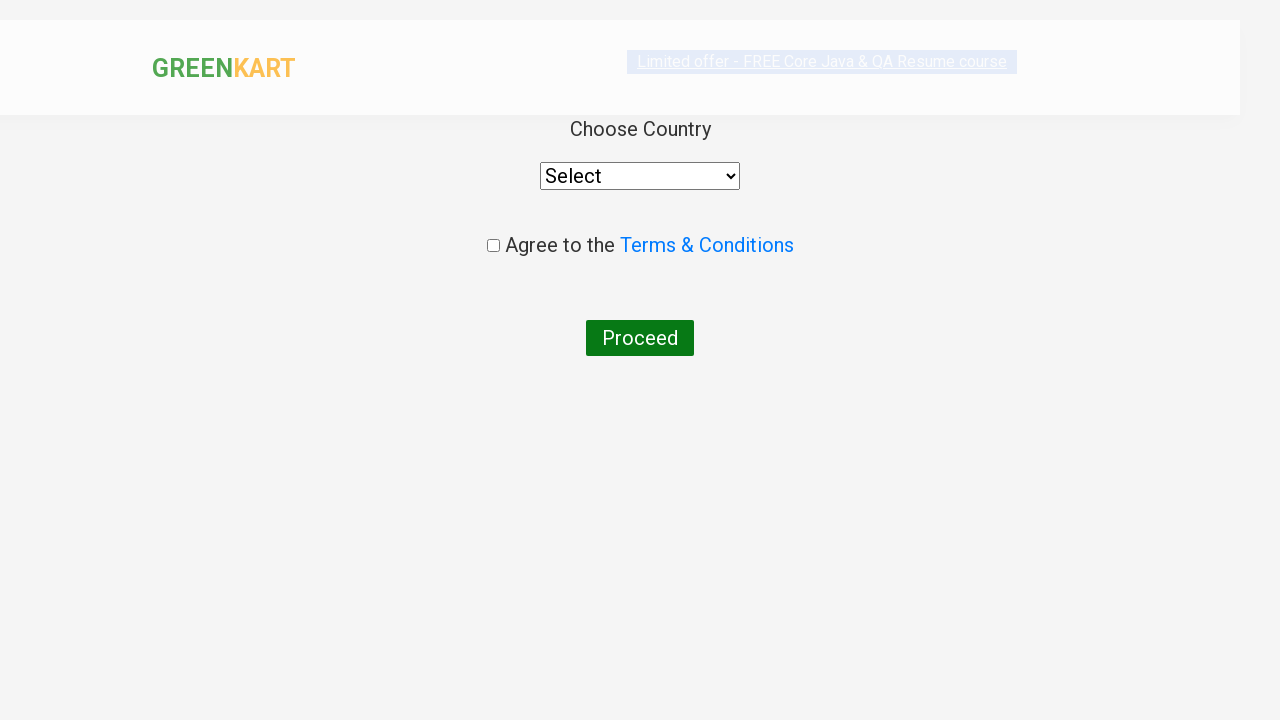

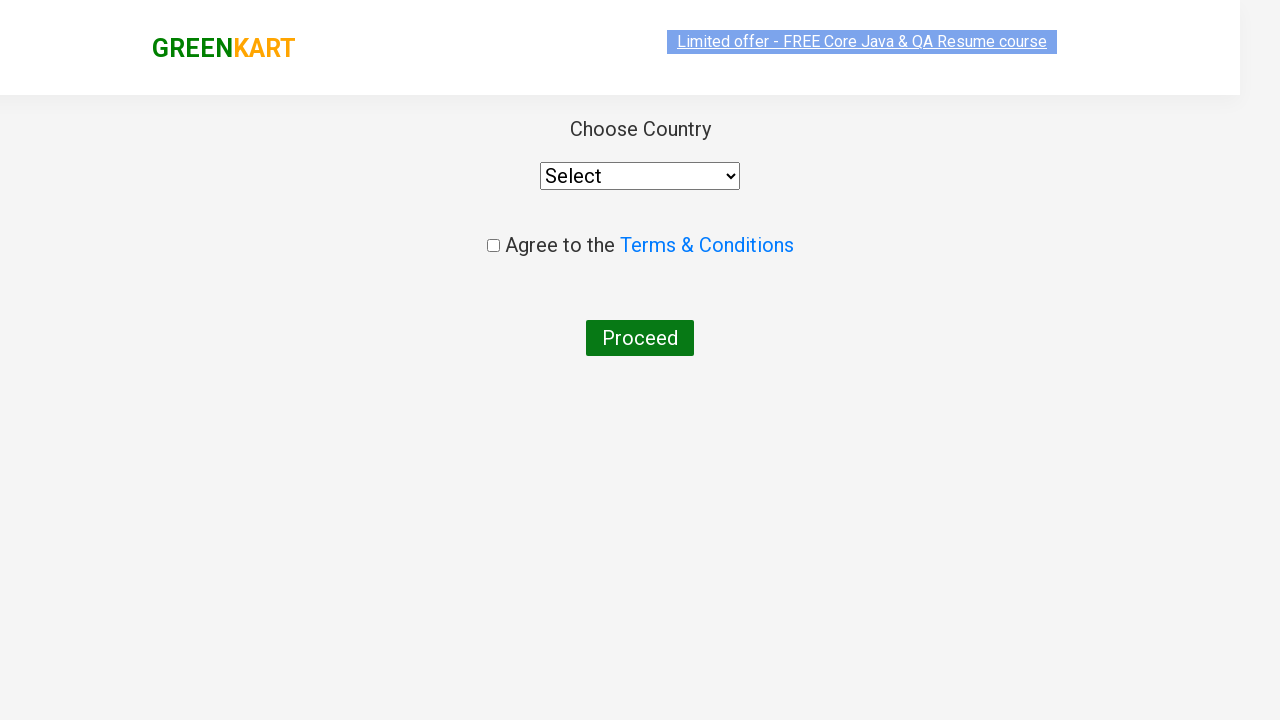